Tests the search/filter functionality on a vegetable offers page by entering "Rice" in the search field and verifying that the filtered results match the expected items

Starting URL: https://rahulshettyacademy.com/seleniumPractise/#/offers

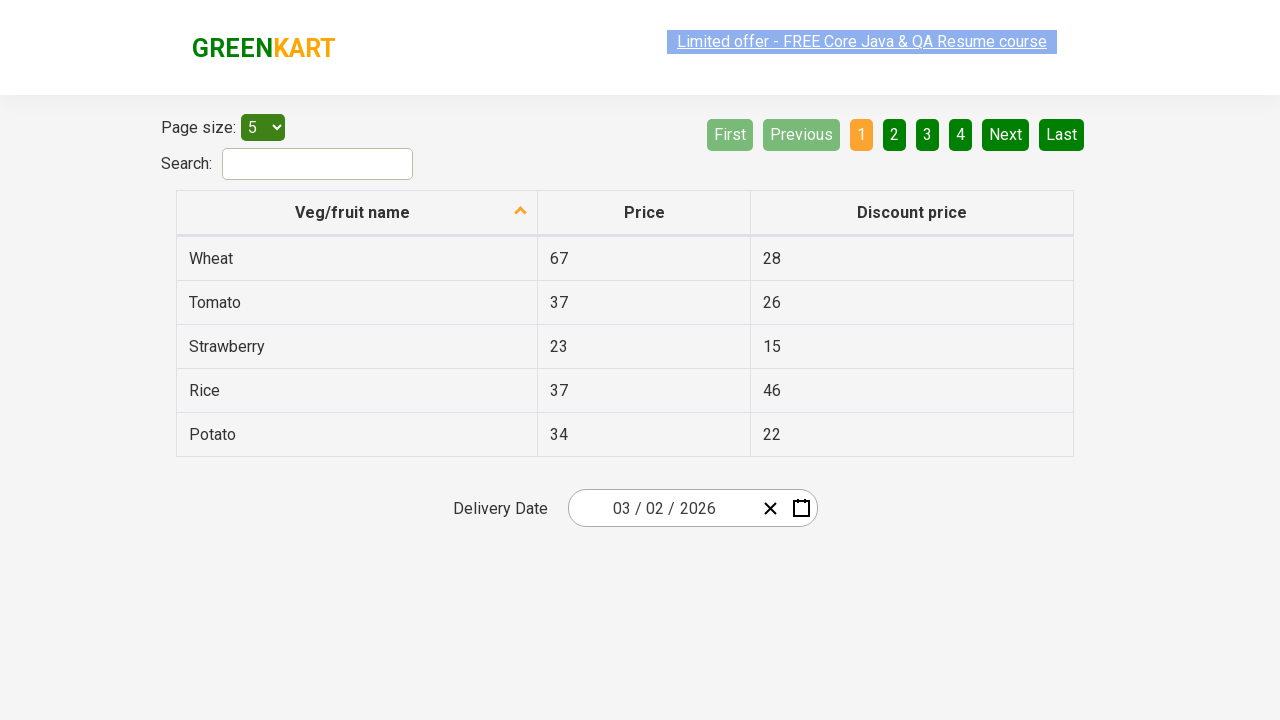

Filled search field with 'Rice' on #search-field
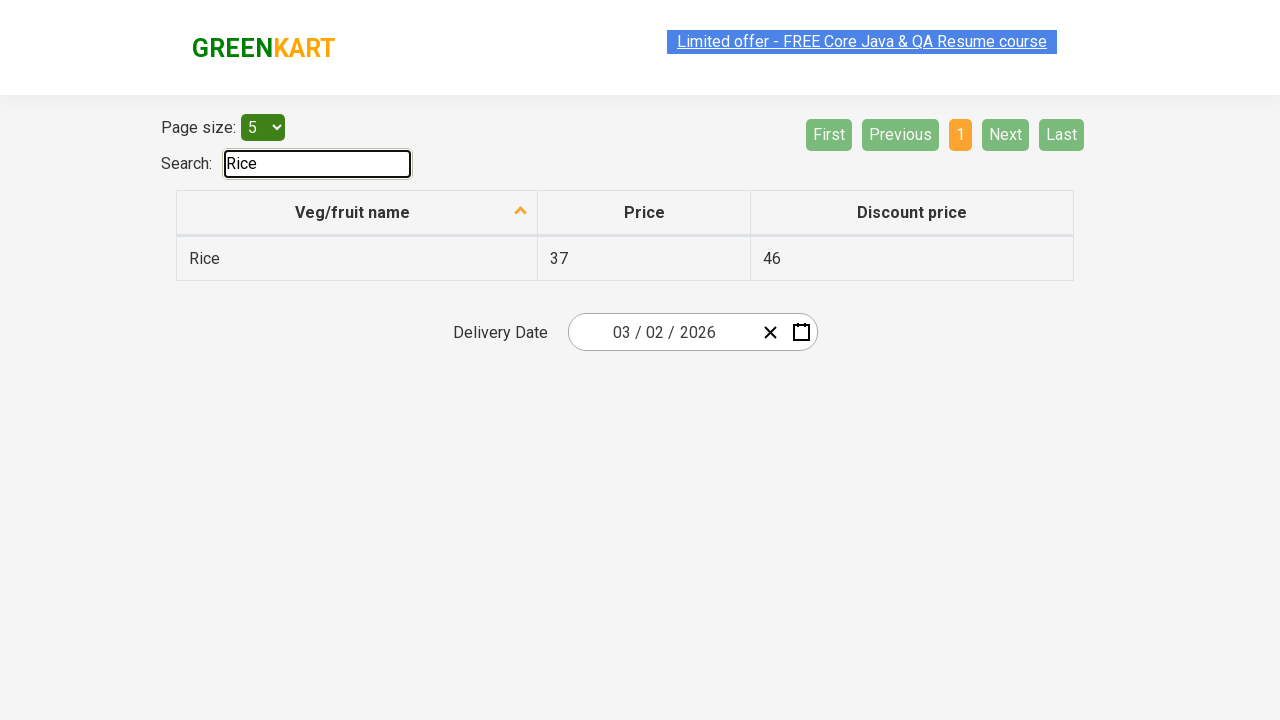

Filtered results loaded
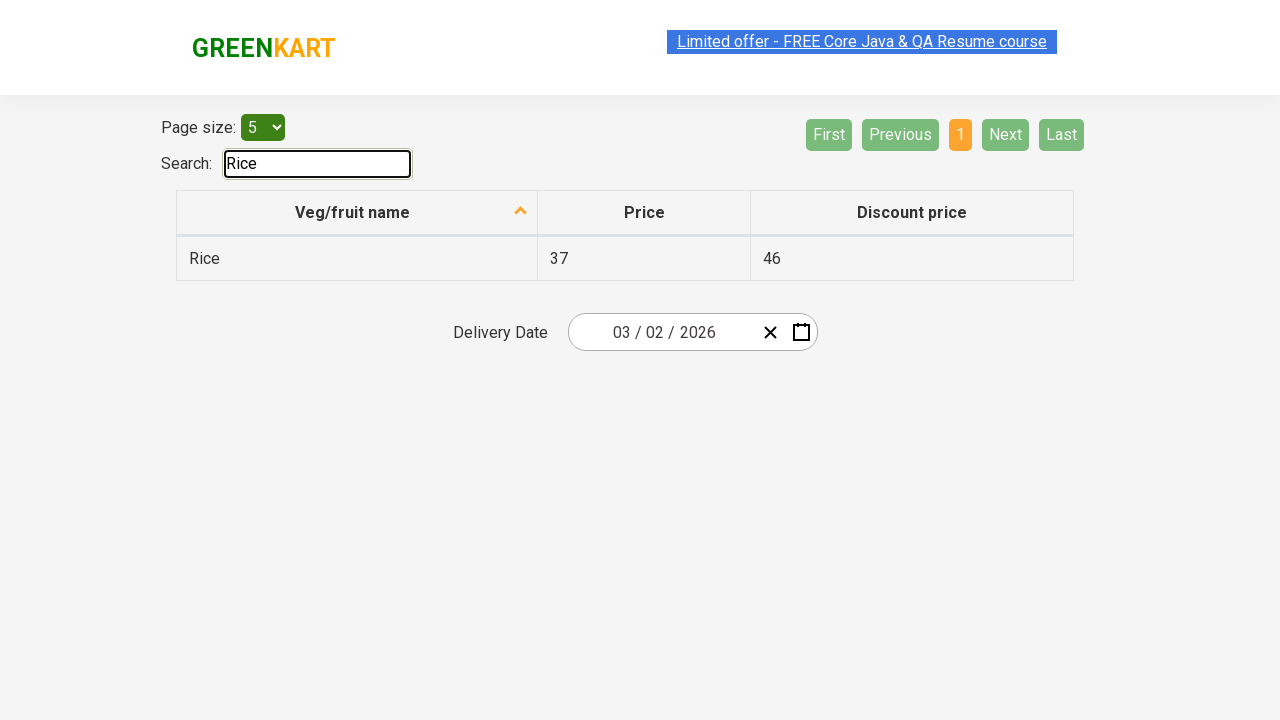

Verified filtered result contains 'Rice': Rice
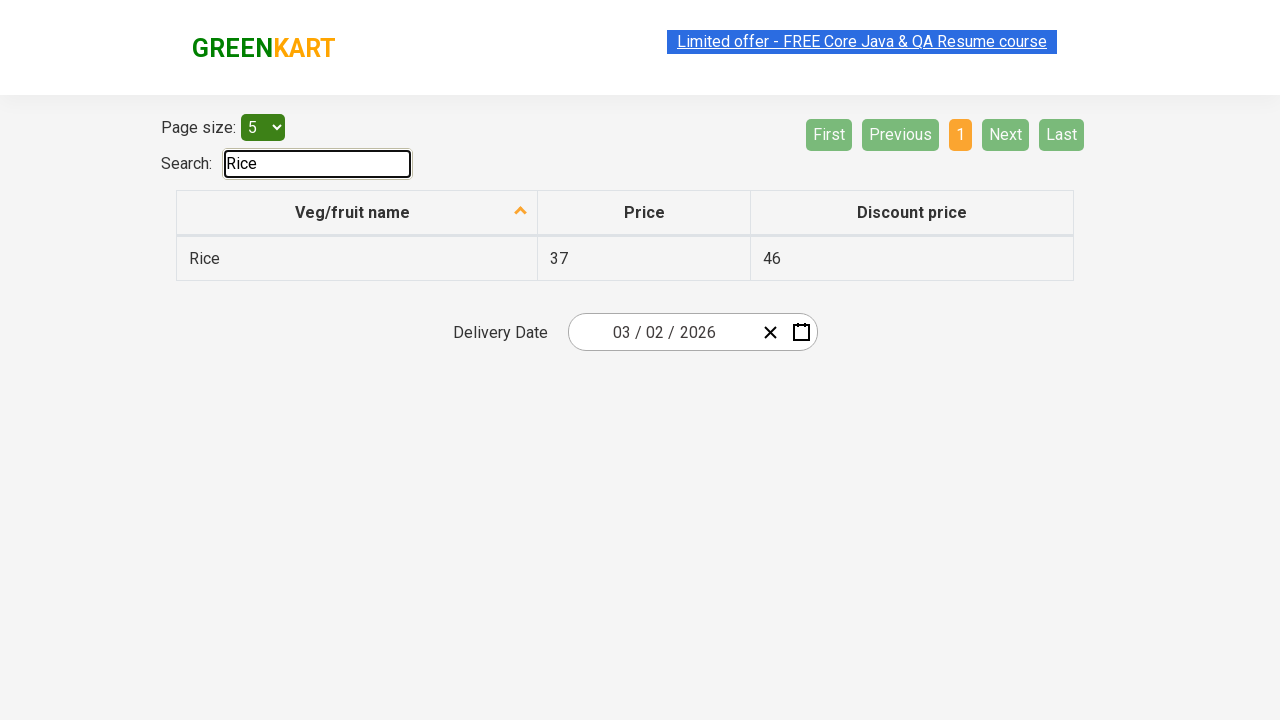

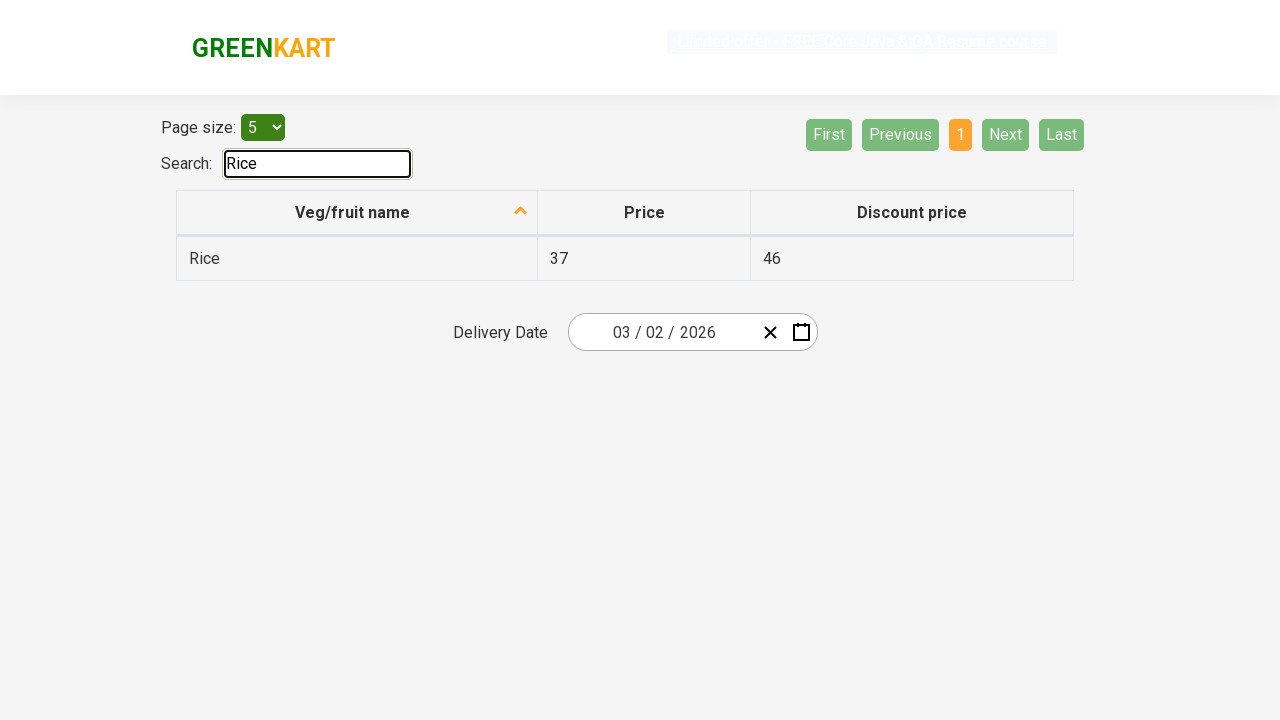